Navigates to a Selenium course content page and verifies that a widget section with short description is present on the page

Starting URL: http://greenstech.in/selenium-course-content.html

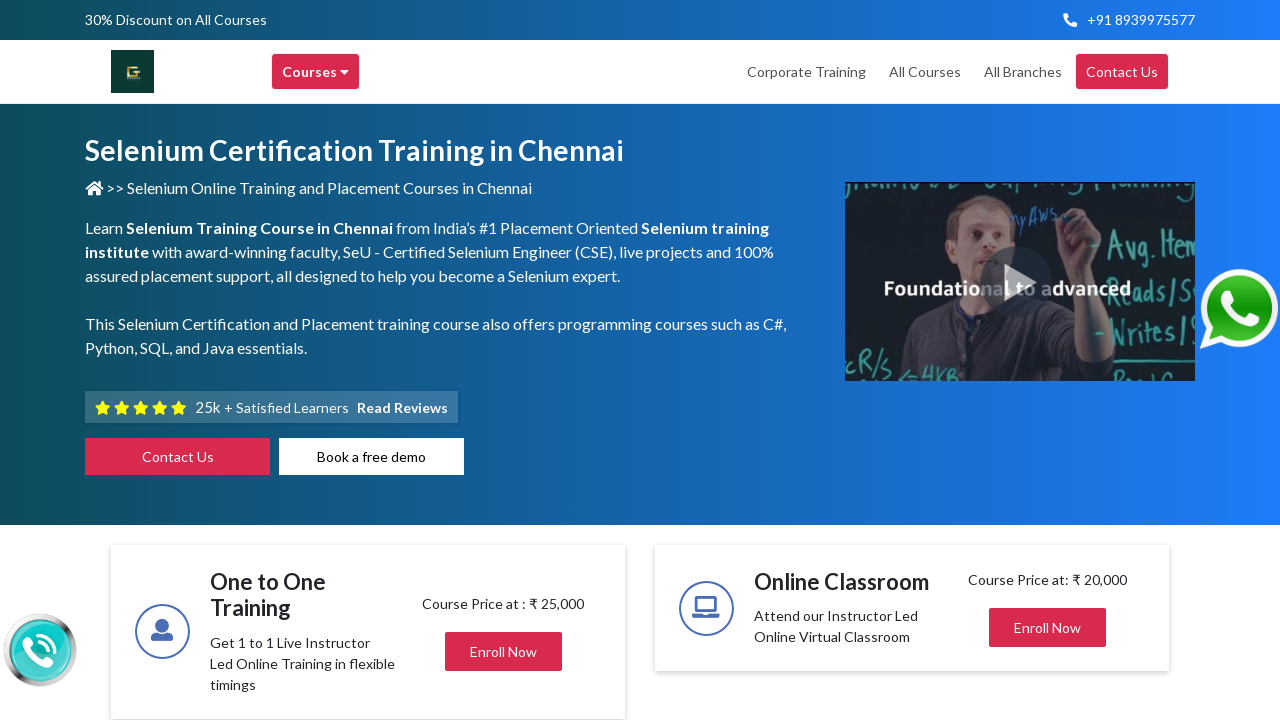

Widget section with short description loaded on Selenium course content page
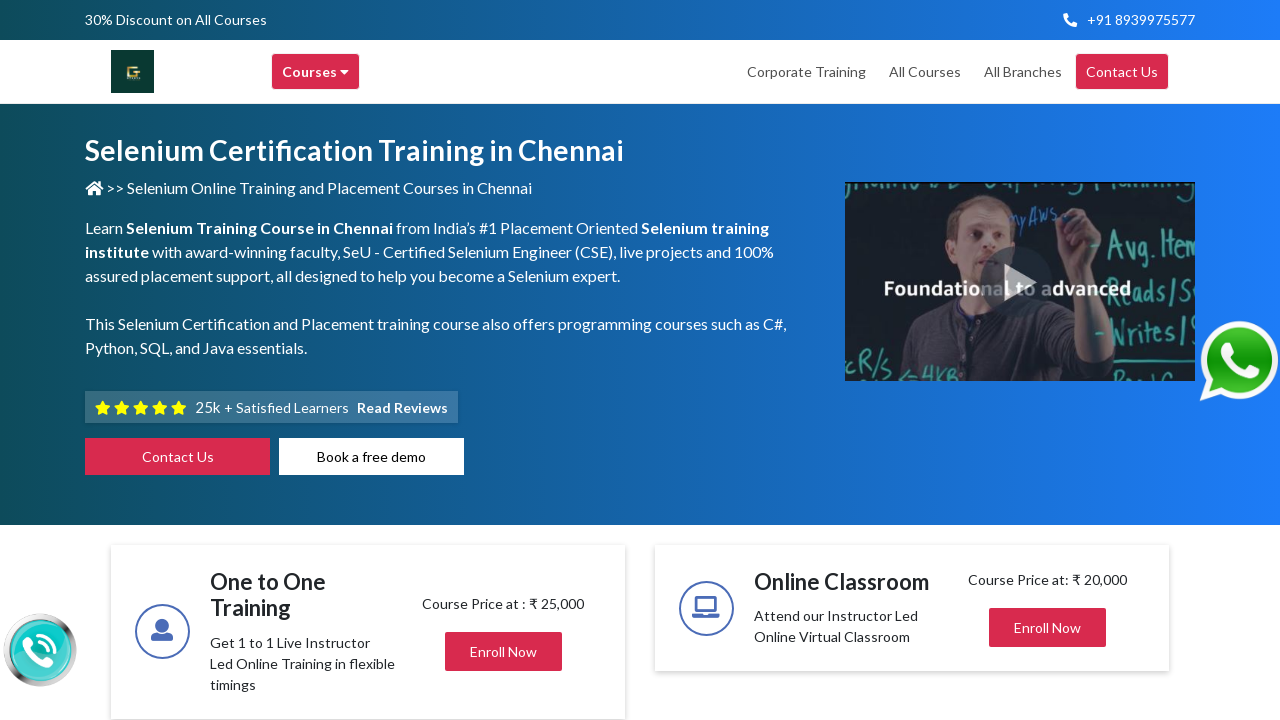

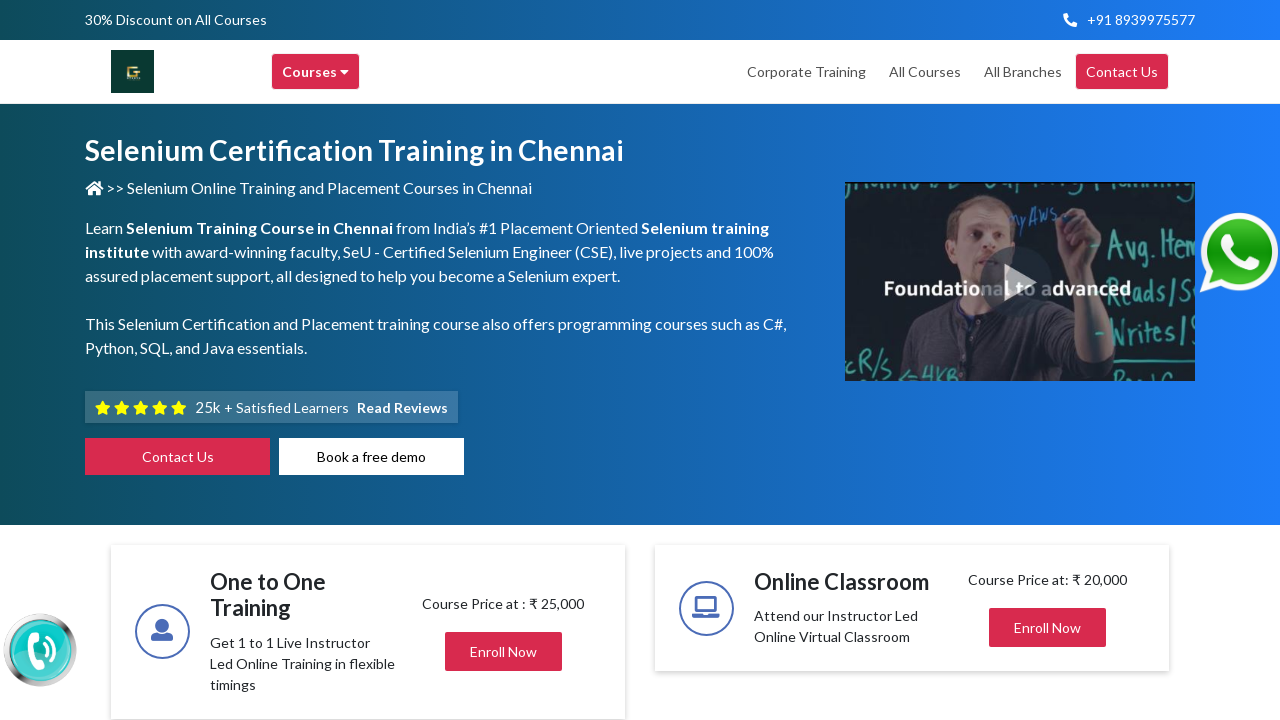